Tests passenger selection dropdown by clicking to open it, incrementing adult passenger count 5 times, and closing the dropdown

Starting URL: https://rahulshettyacademy.com/dropdownsPractise/

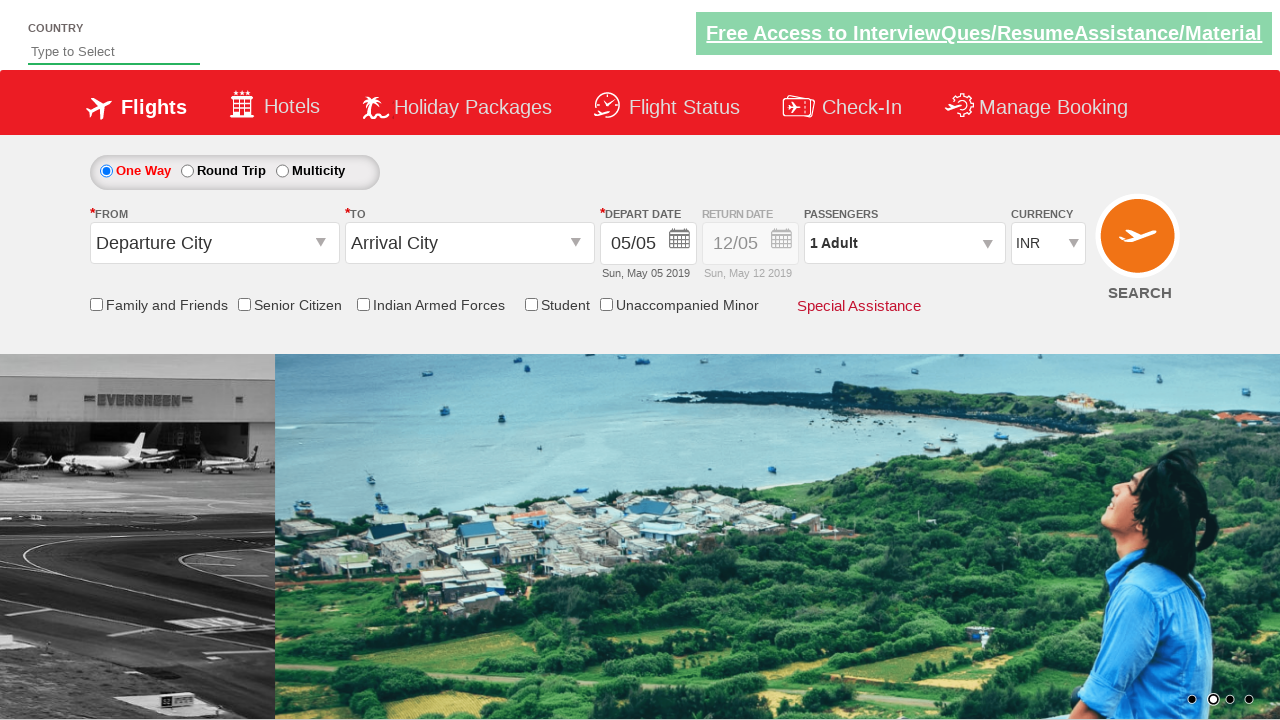

Clicked passenger info dropdown to open it at (904, 243) on #divpaxinfo
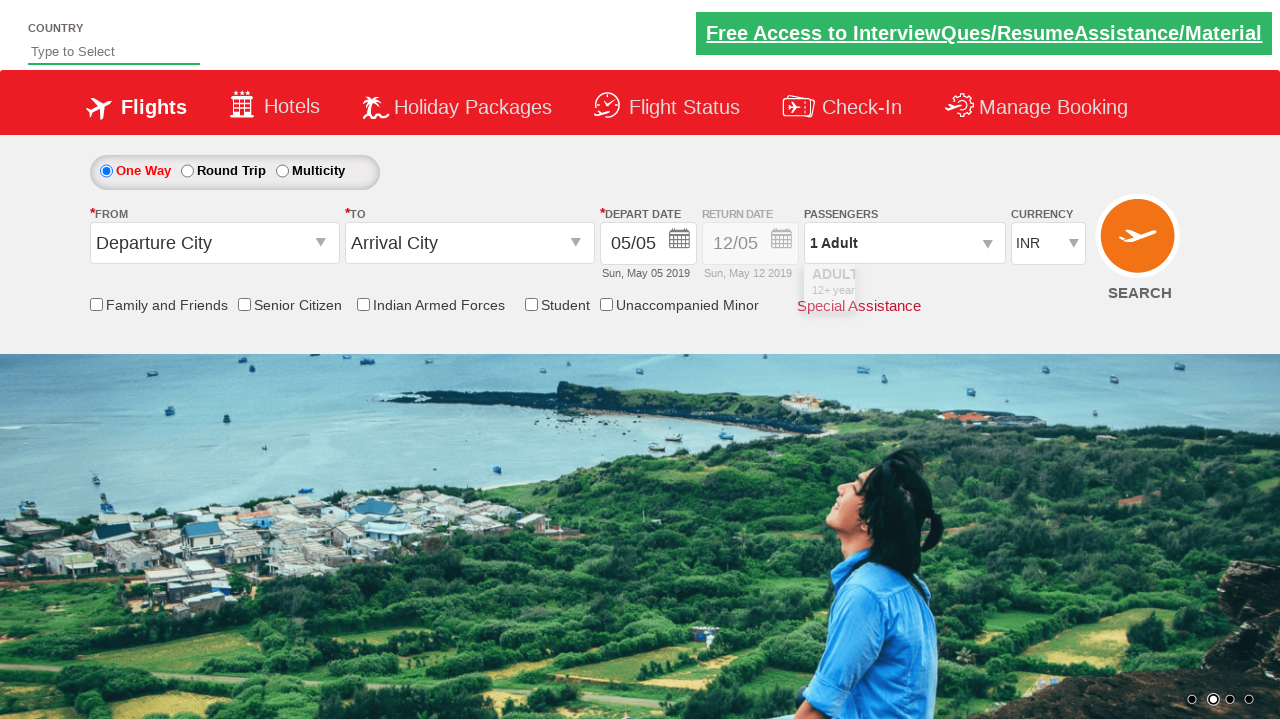

Waited 2 seconds for dropdown to be ready
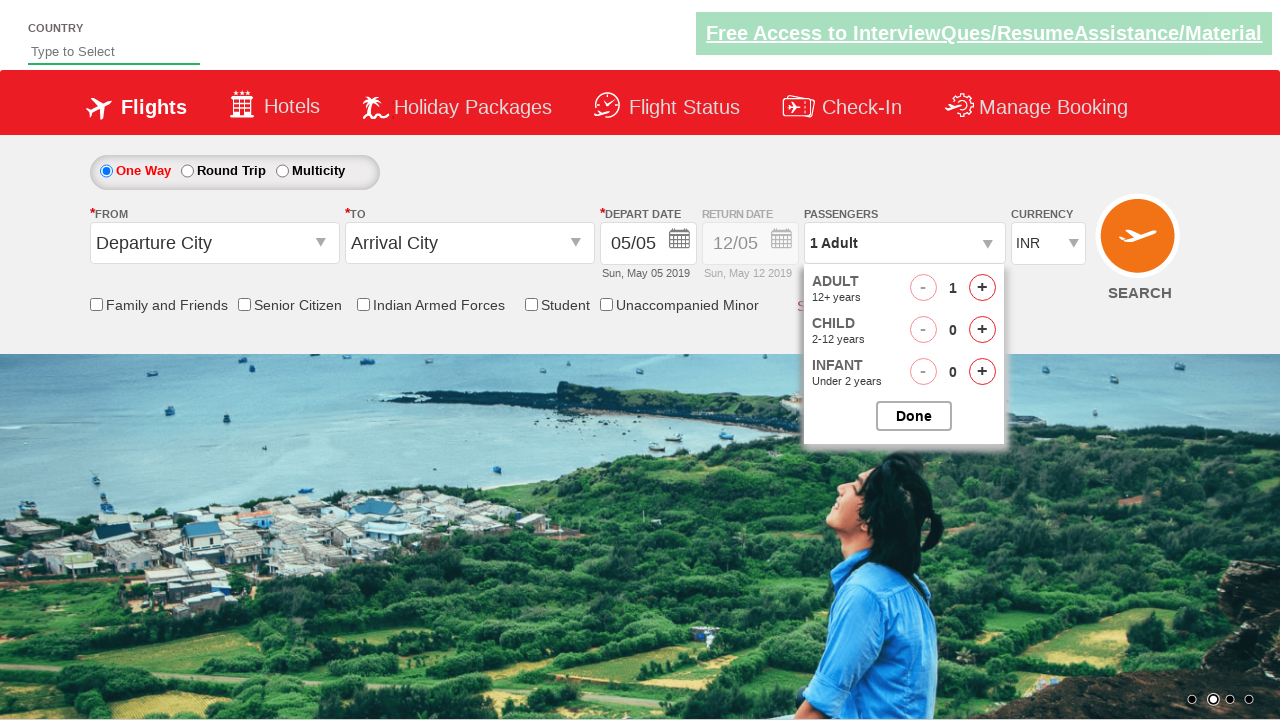

Clicked increment adult button (iteration 1 of 5) at (982, 288) on #hrefIncAdt
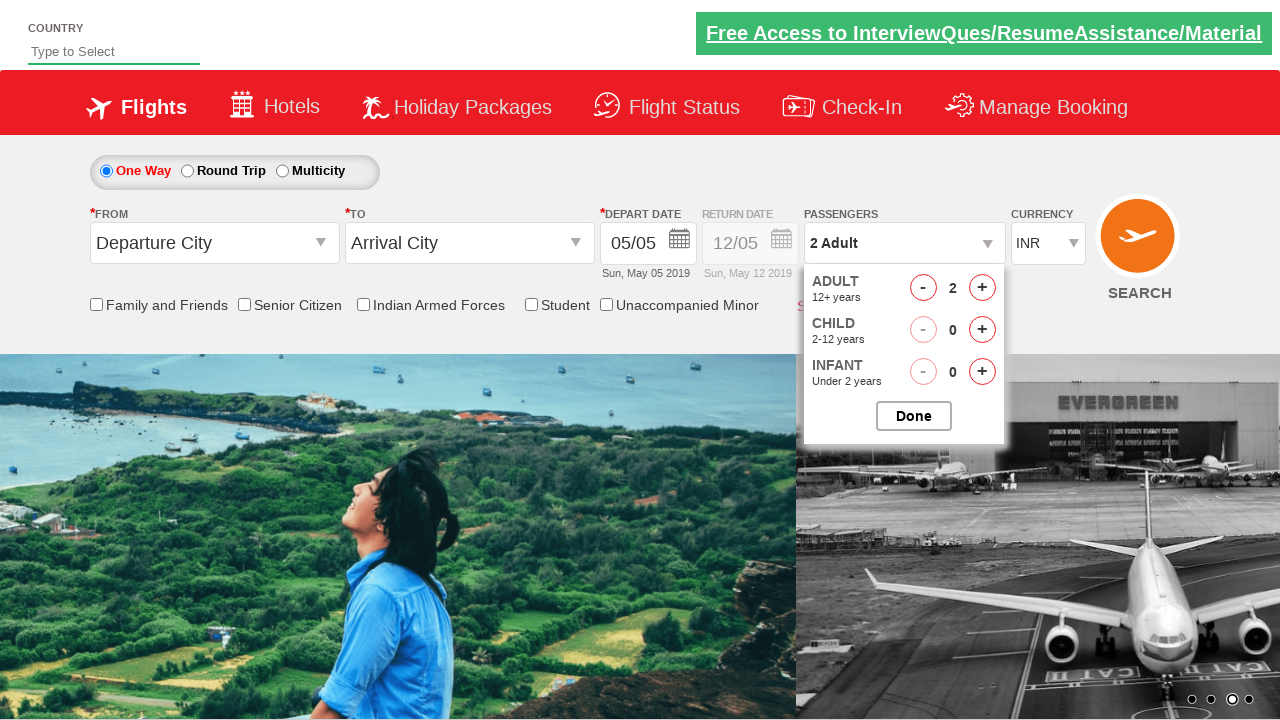

Clicked increment adult button (iteration 2 of 5) at (982, 288) on #hrefIncAdt
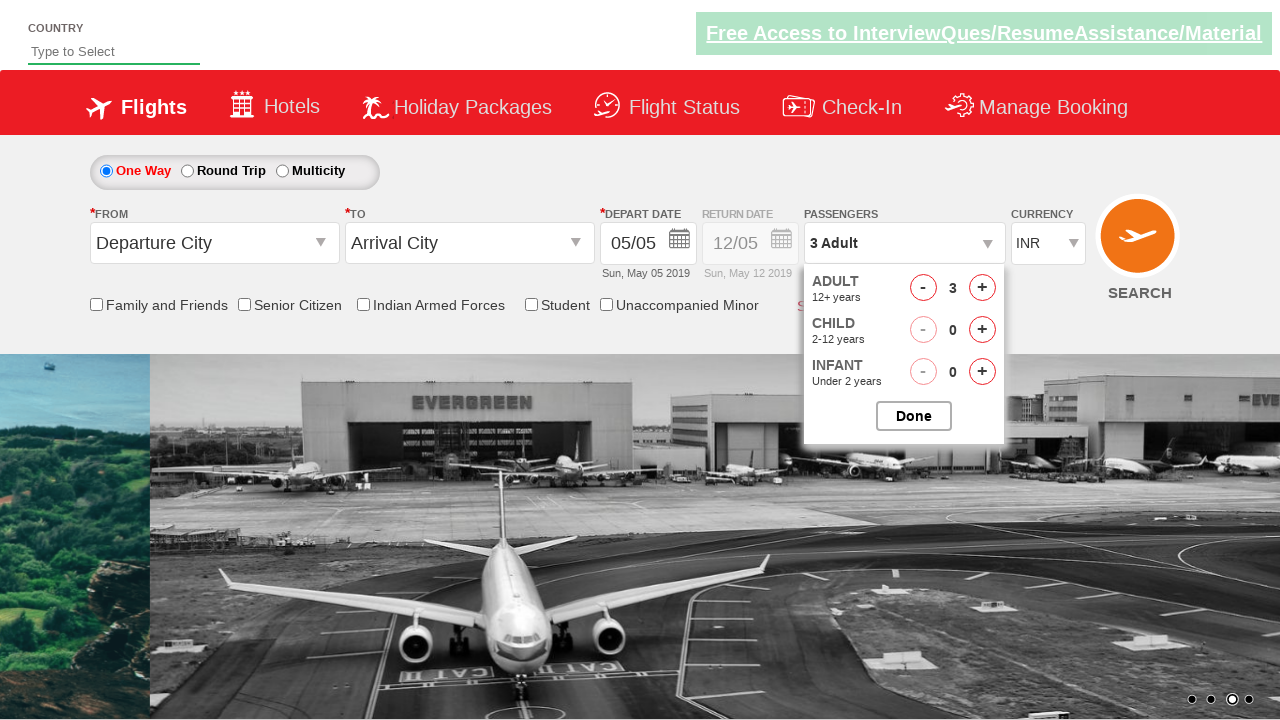

Clicked increment adult button (iteration 3 of 5) at (982, 288) on #hrefIncAdt
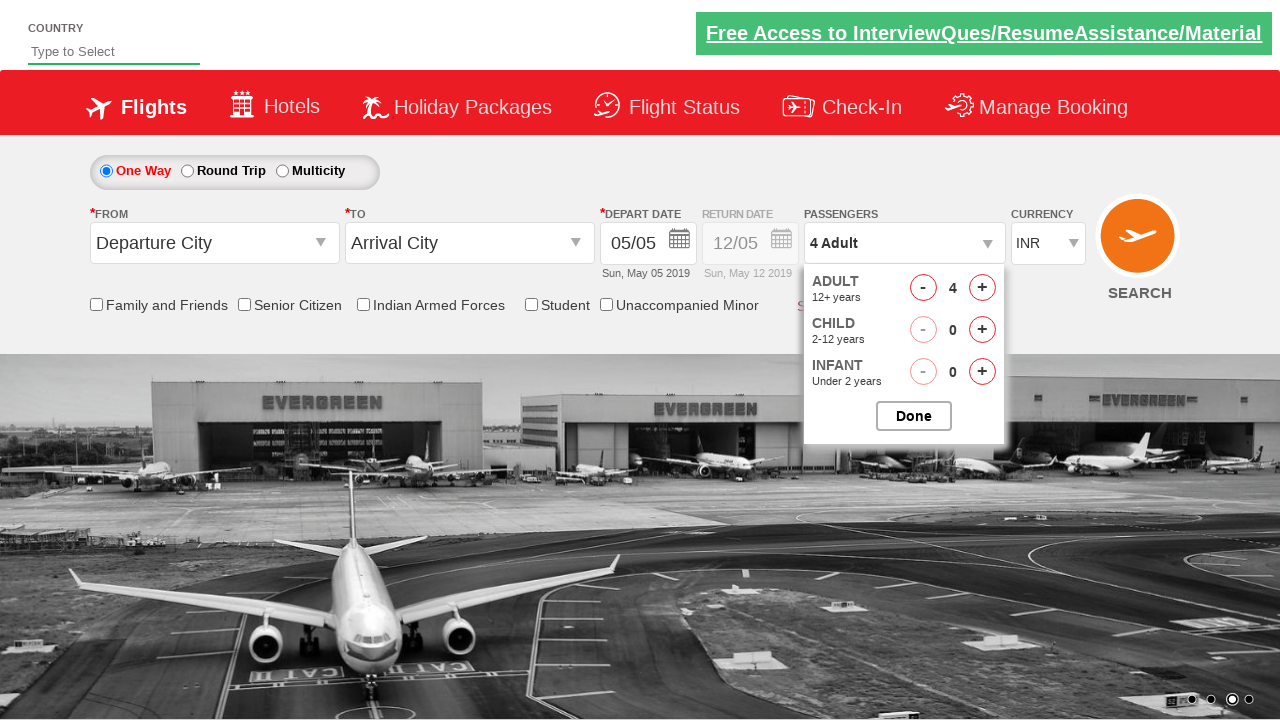

Clicked increment adult button (iteration 4 of 5) at (982, 288) on #hrefIncAdt
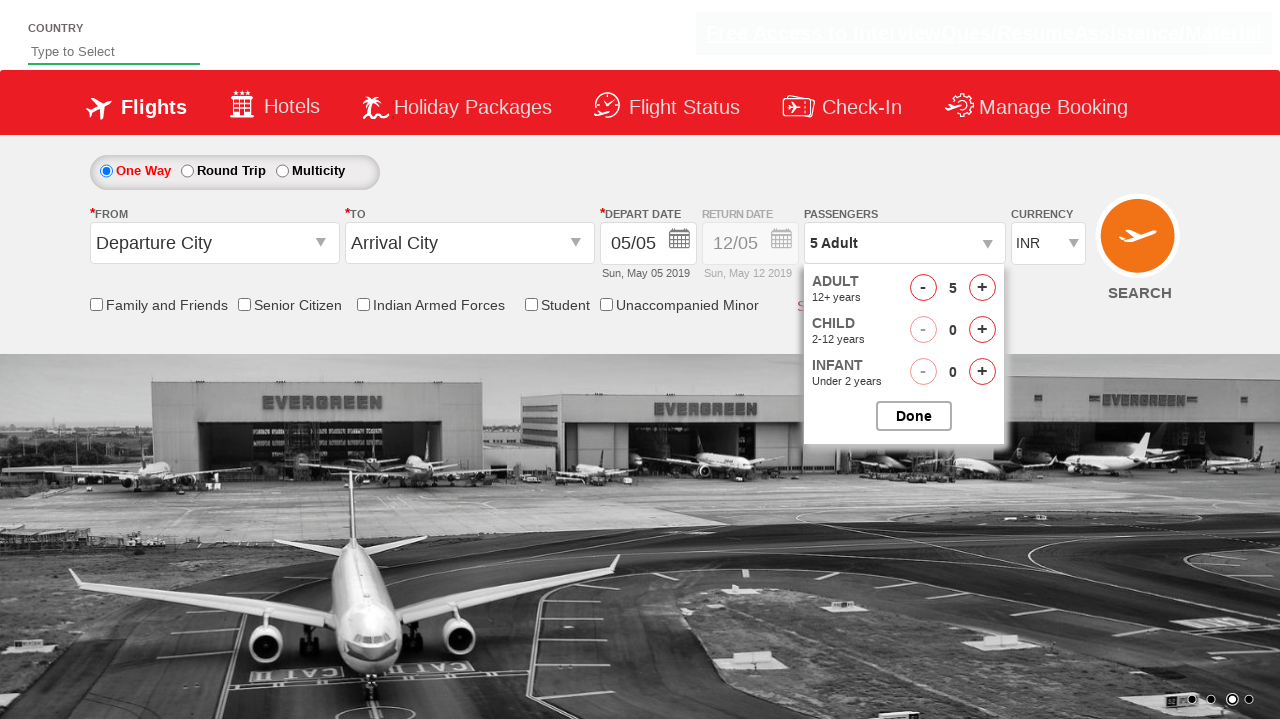

Clicked increment adult button (iteration 5 of 5) at (982, 288) on #hrefIncAdt
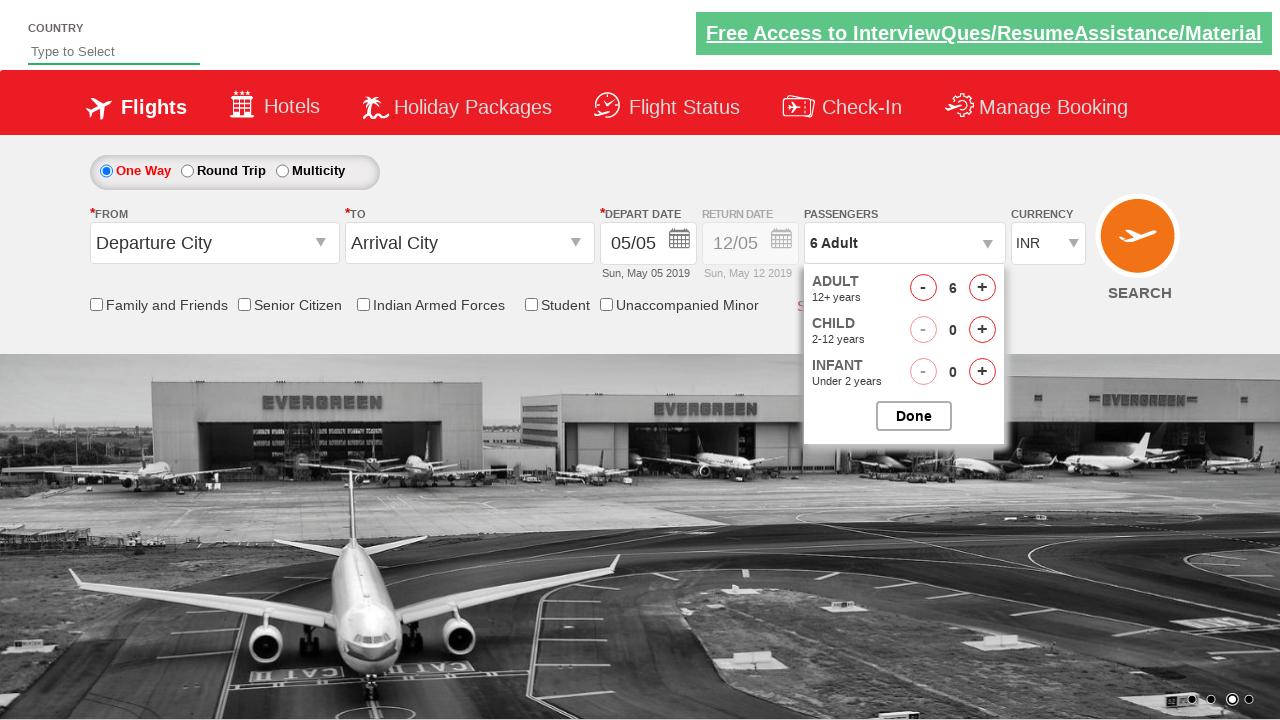

Clicked to close passenger selection dropdown at (914, 416) on #btnclosepaxoption
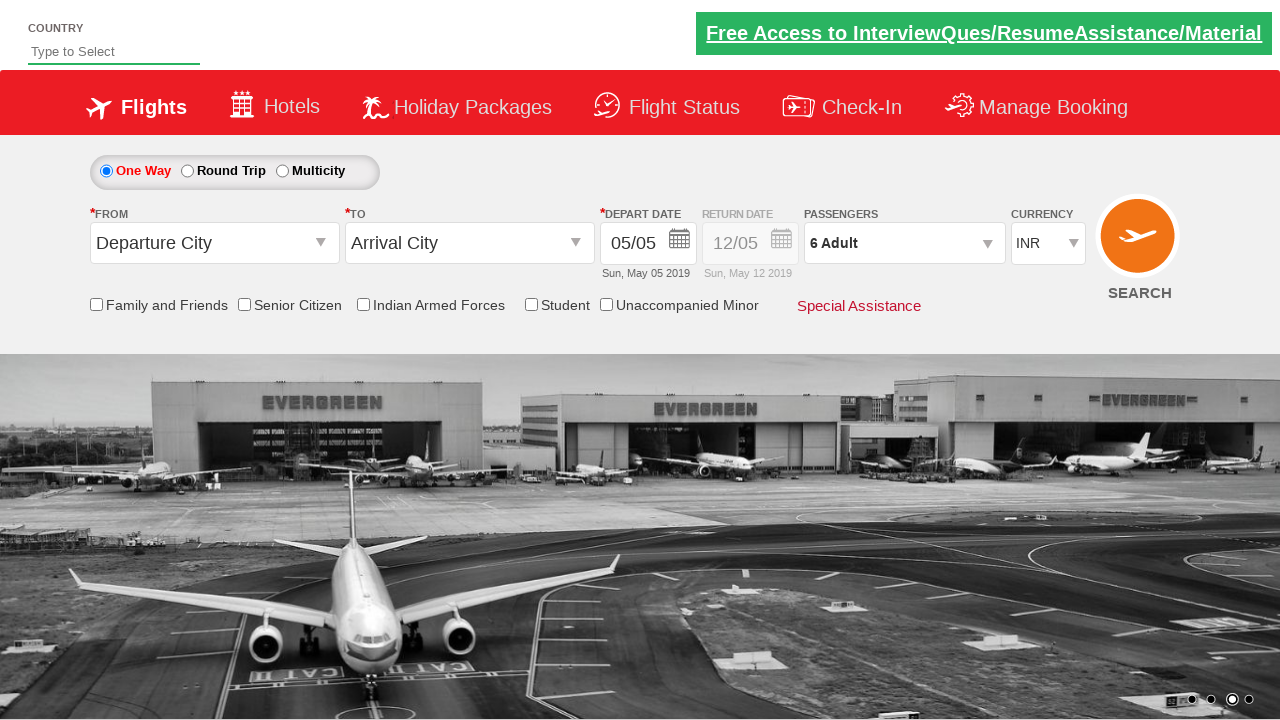

Verified passenger count displays '6 Adult'
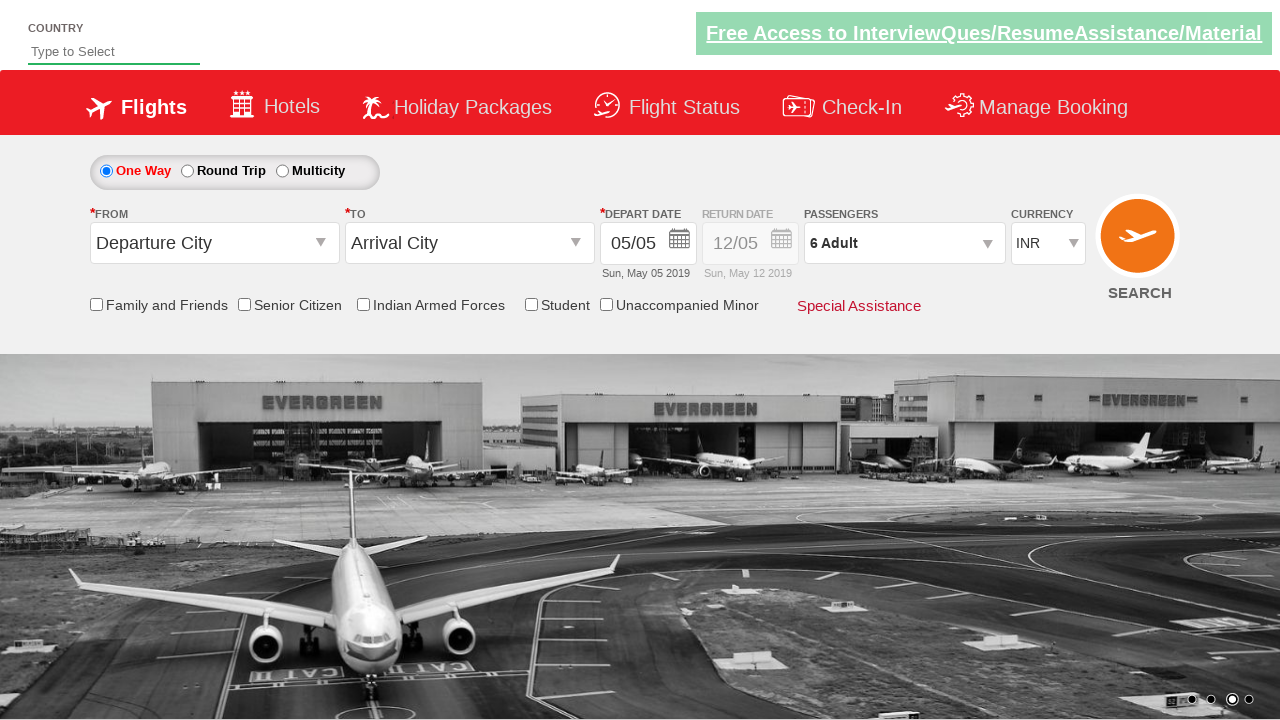

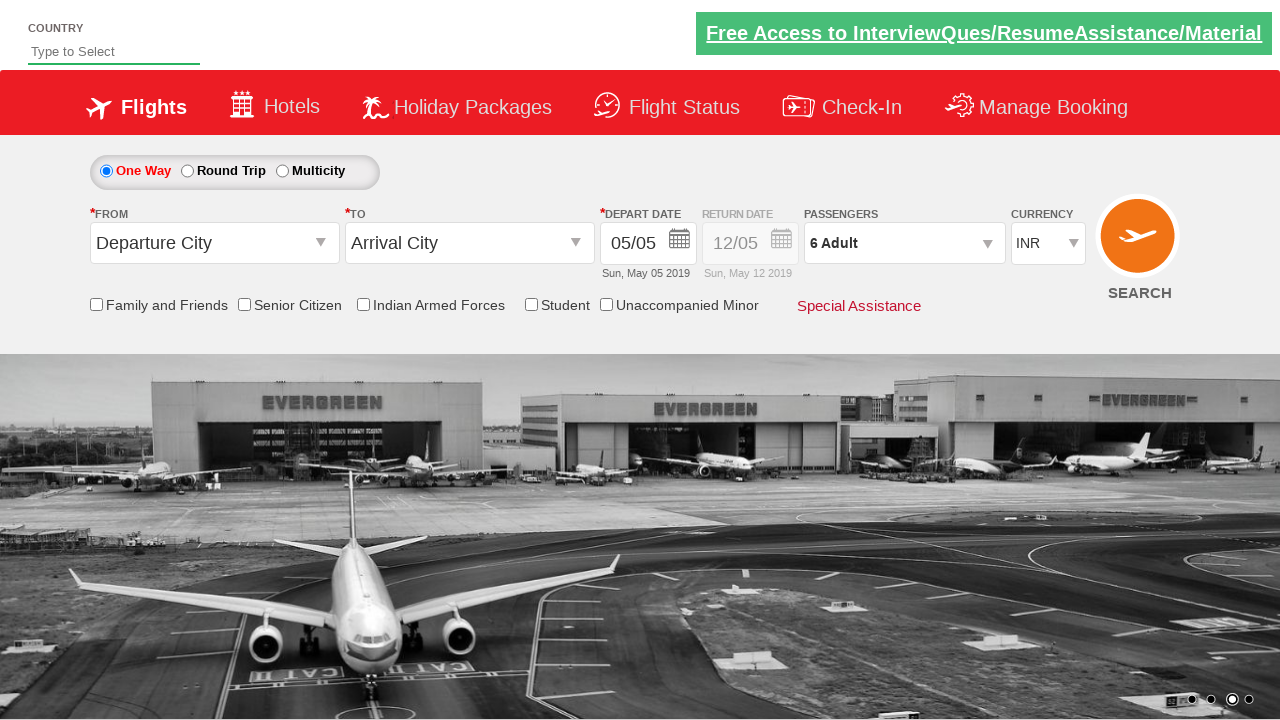